Tests dropdown selection functionality by selecting an option from a dropdown menu using visible text

Starting URL: https://the-internet.herokuapp.com/dropdown

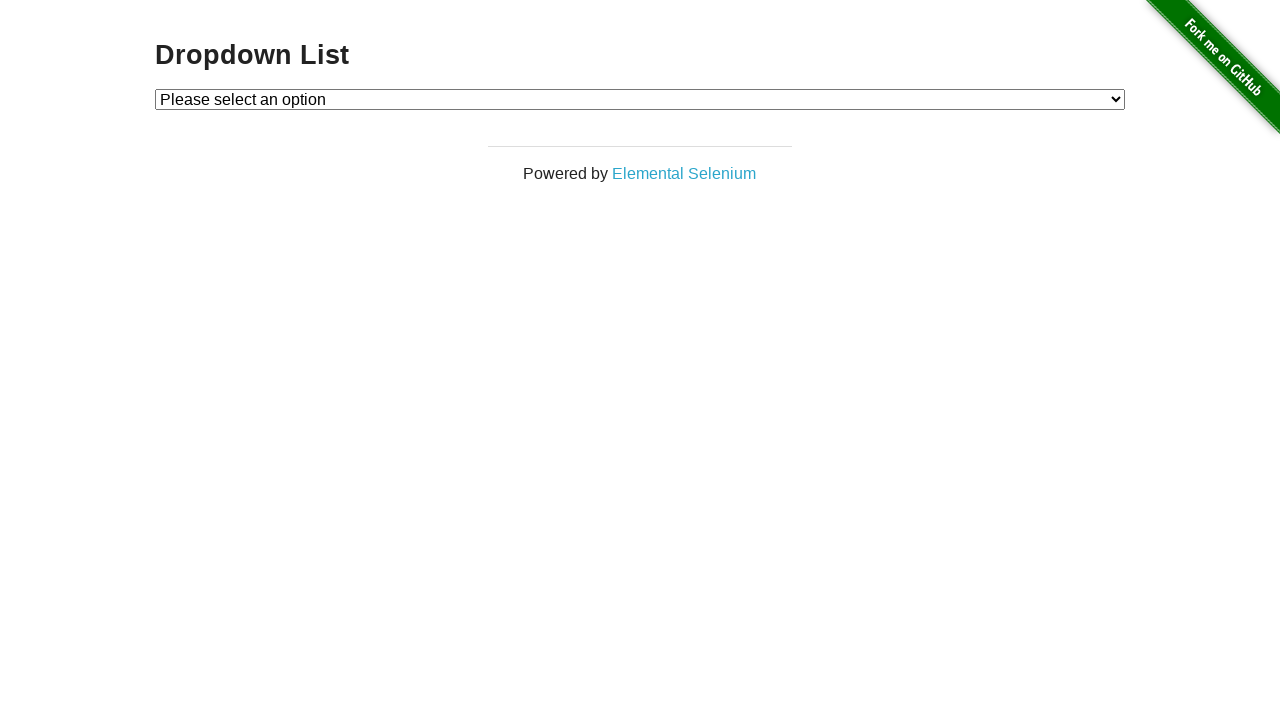

Selected 'Option 1' from dropdown menu on #dropdown
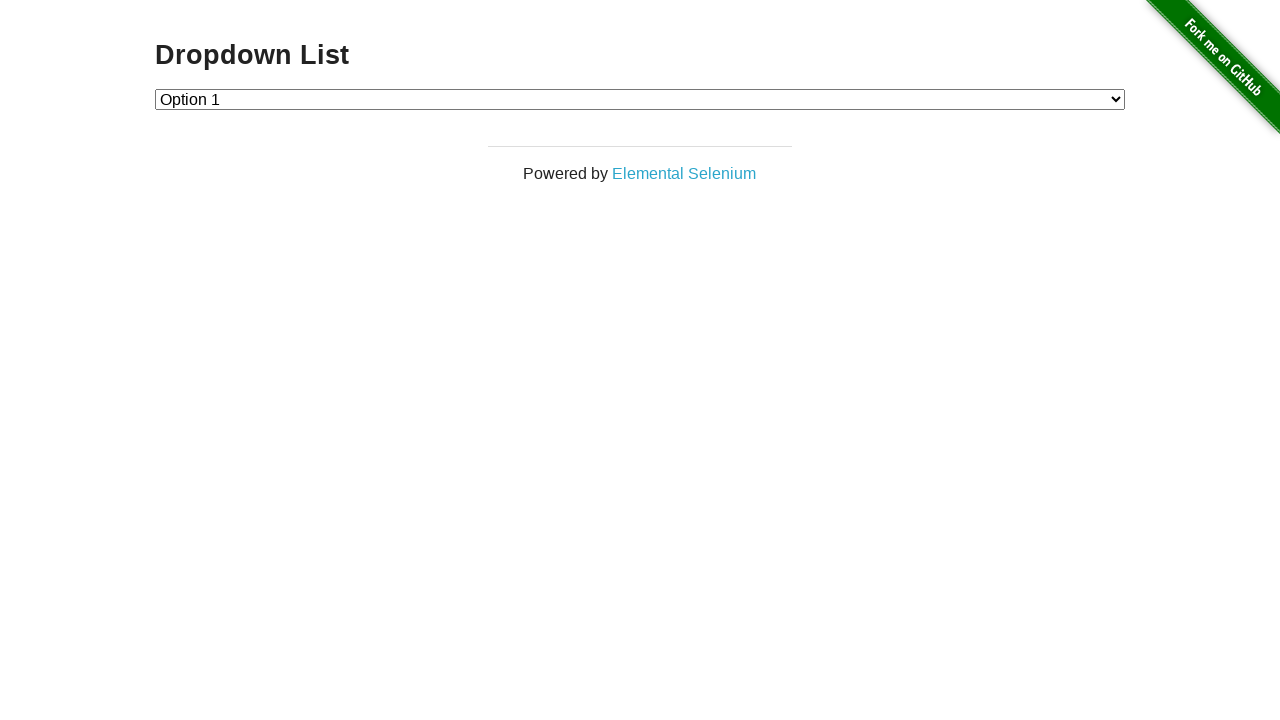

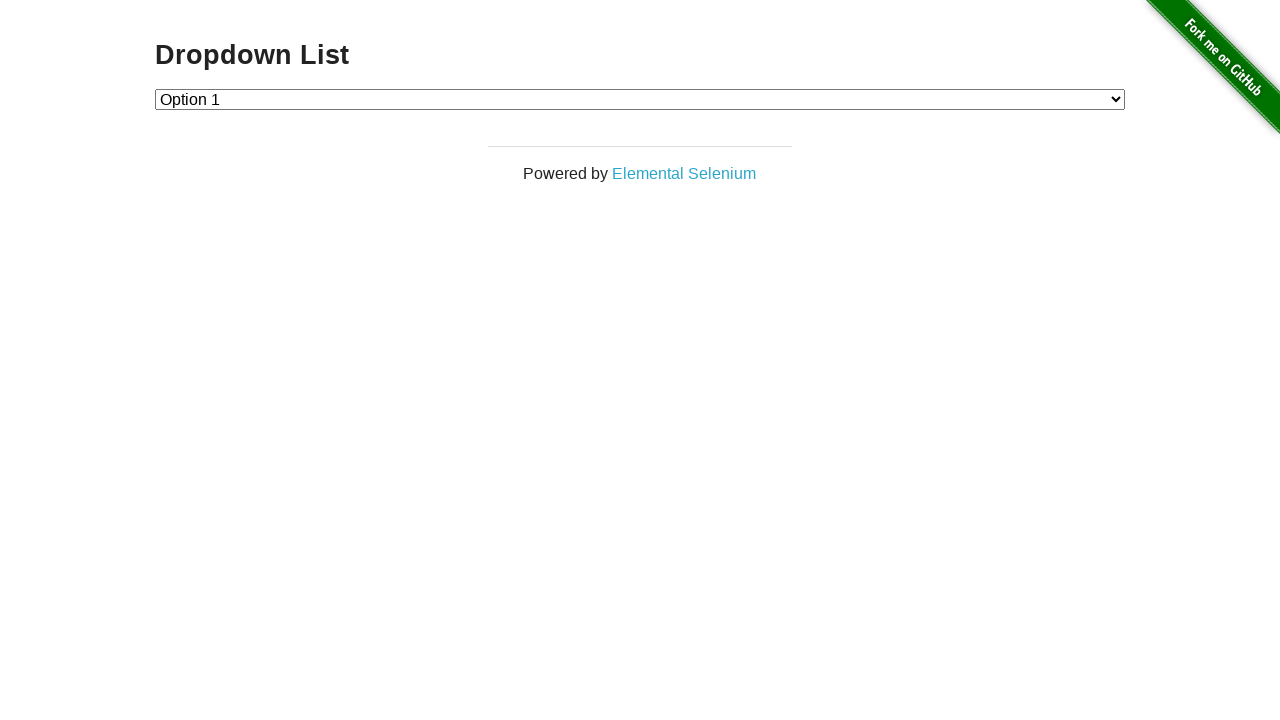